Tests form input functionality by filling a text field with a string

Starting URL: https://lua-web-driver.gitlab.io/lua-web-driver/sample/index.html

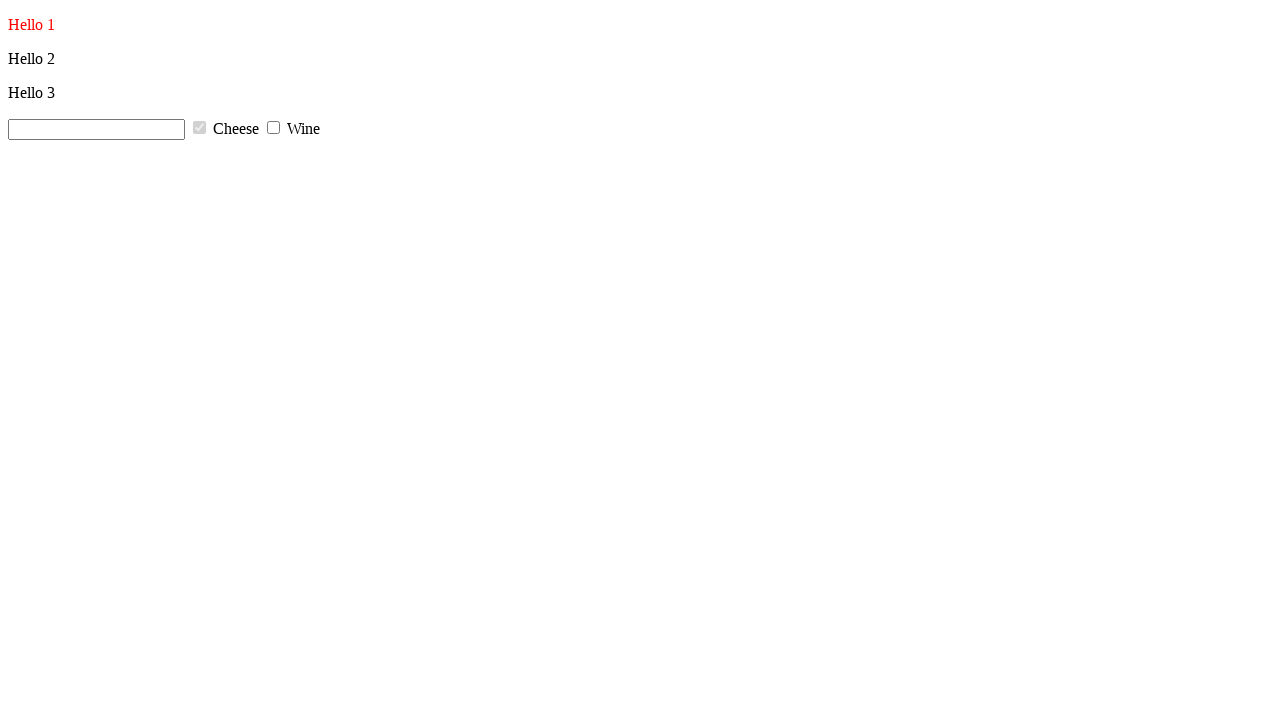

Filled name input field with 'This is test' on input[name='name']
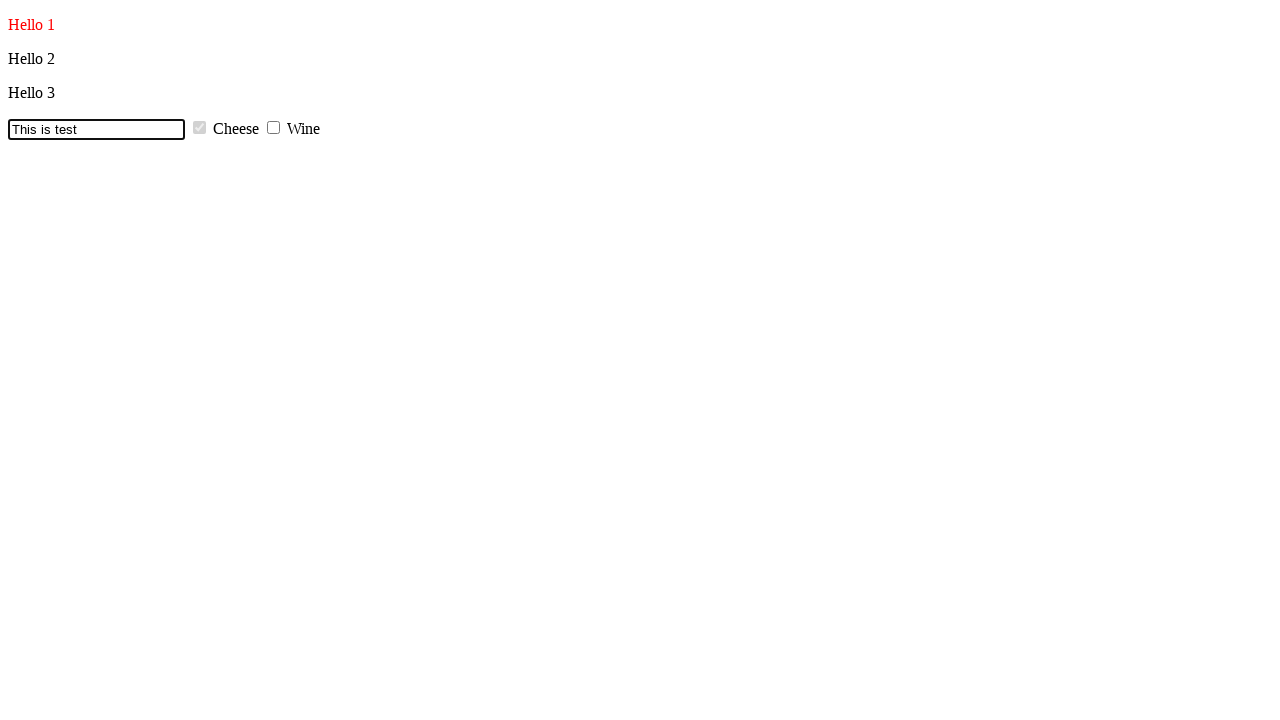

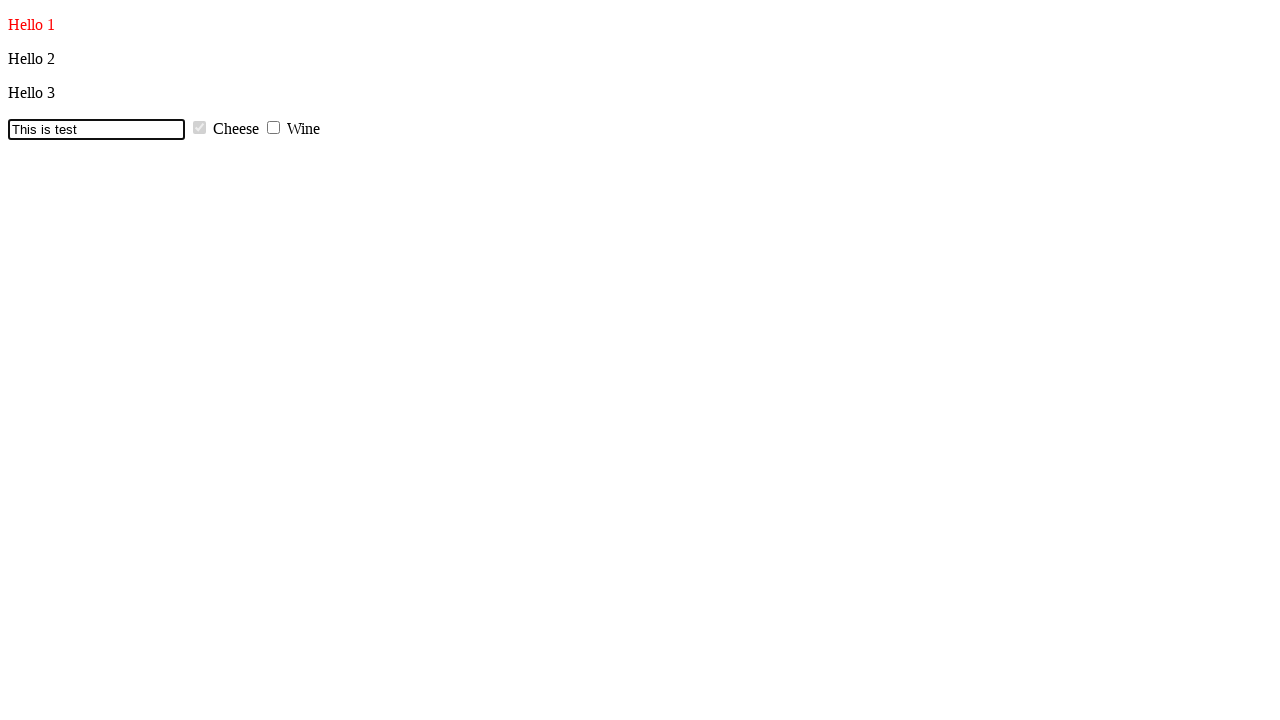